Tests dropdown list functionality by selecting an option from the dropdown menu

Starting URL: https://the-internet.herokuapp.com/

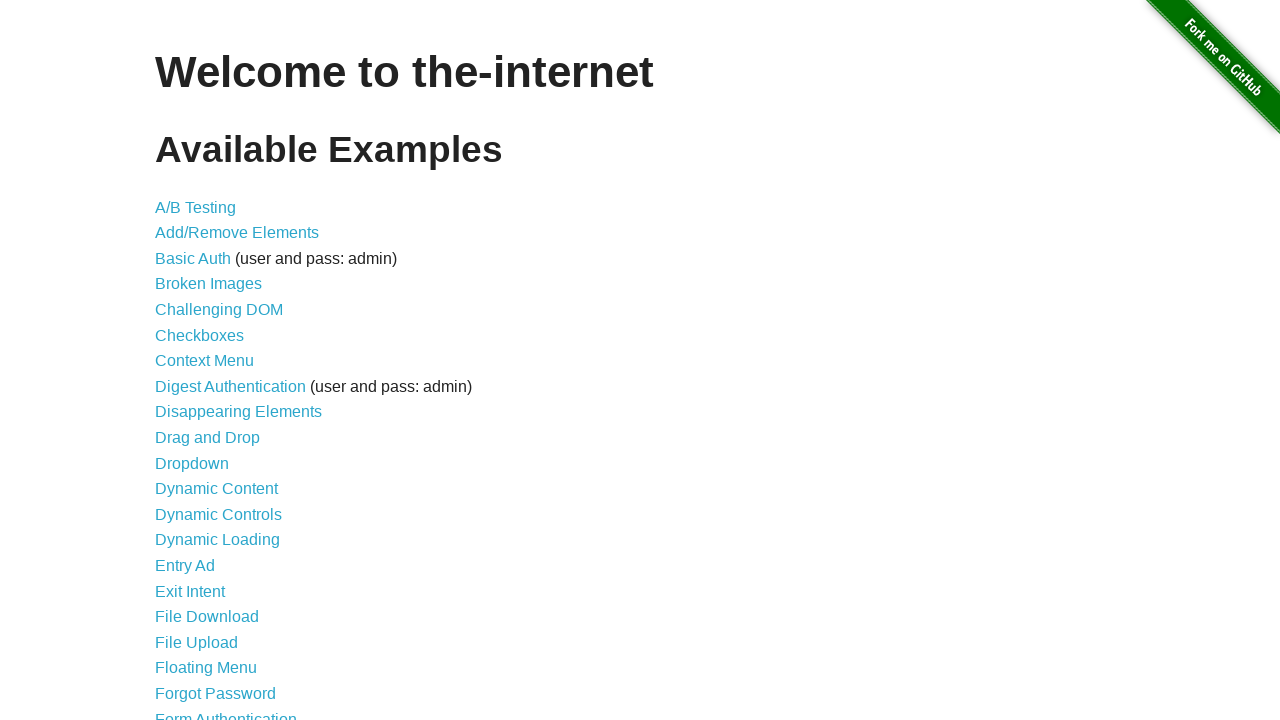

Clicked on Dropdown link to navigate to dropdown list page at (192, 463) on a[href="/dropdown"]
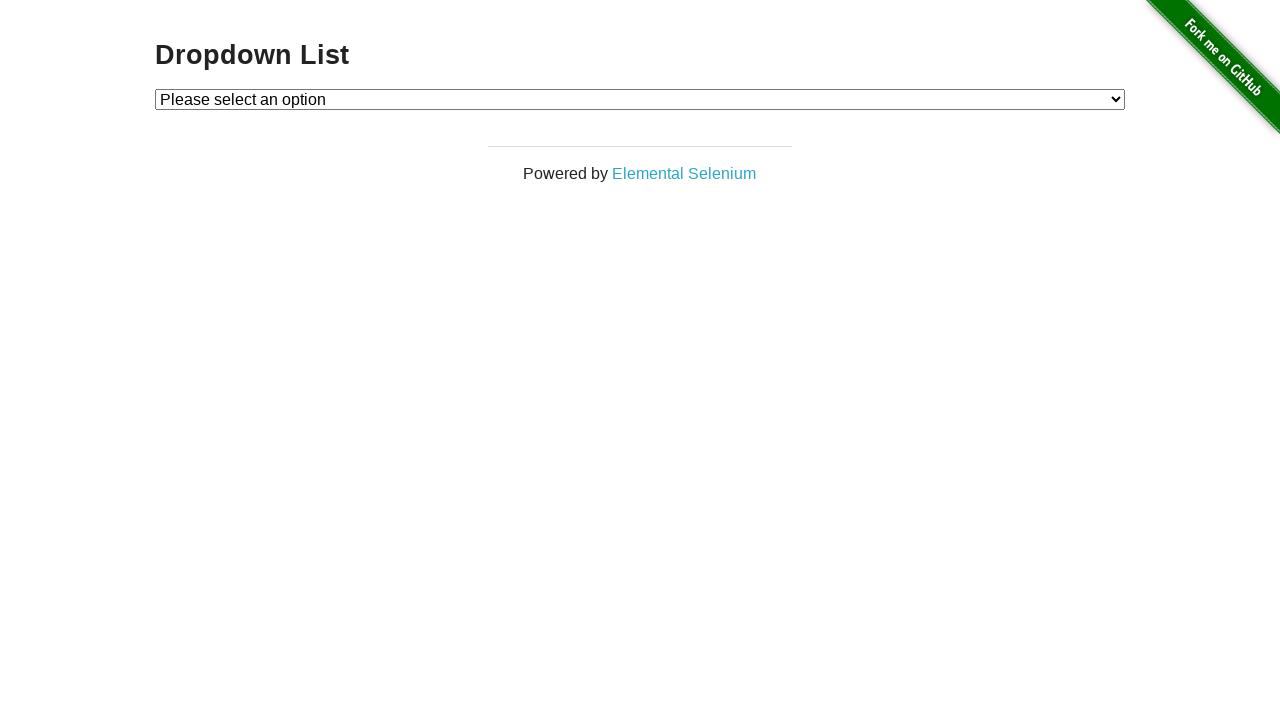

Selected option 1 from the dropdown menu on select
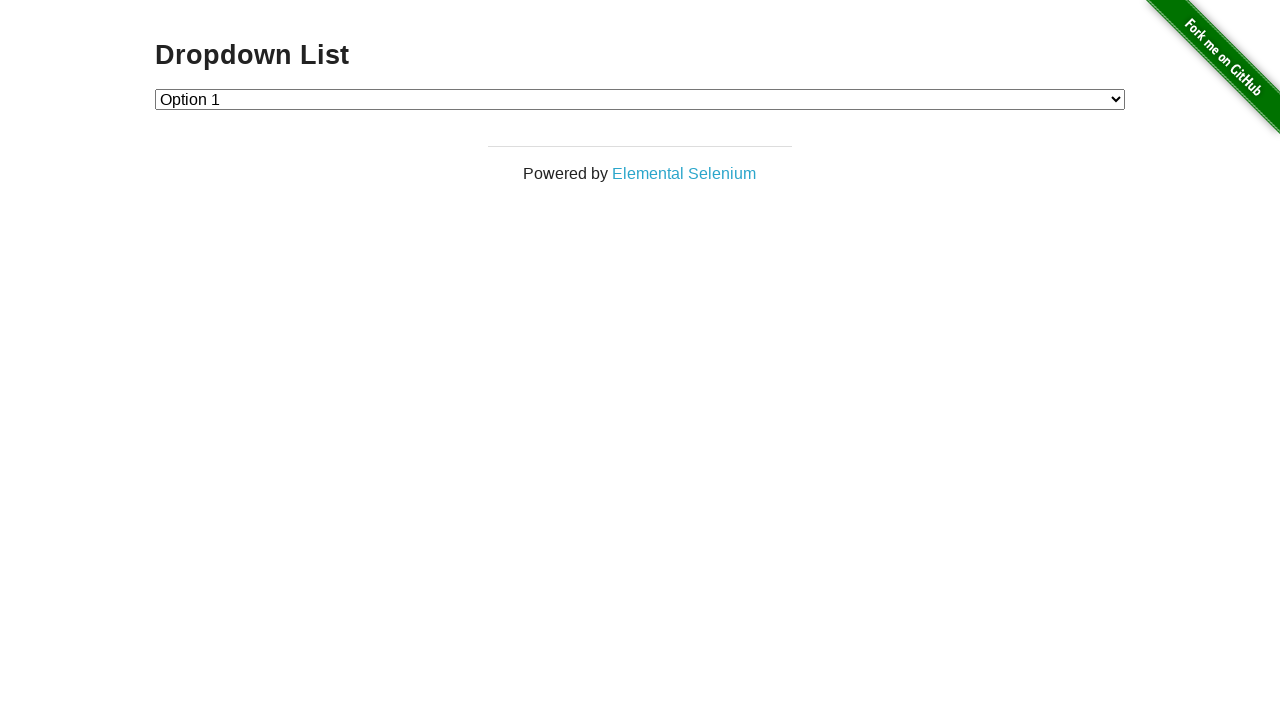

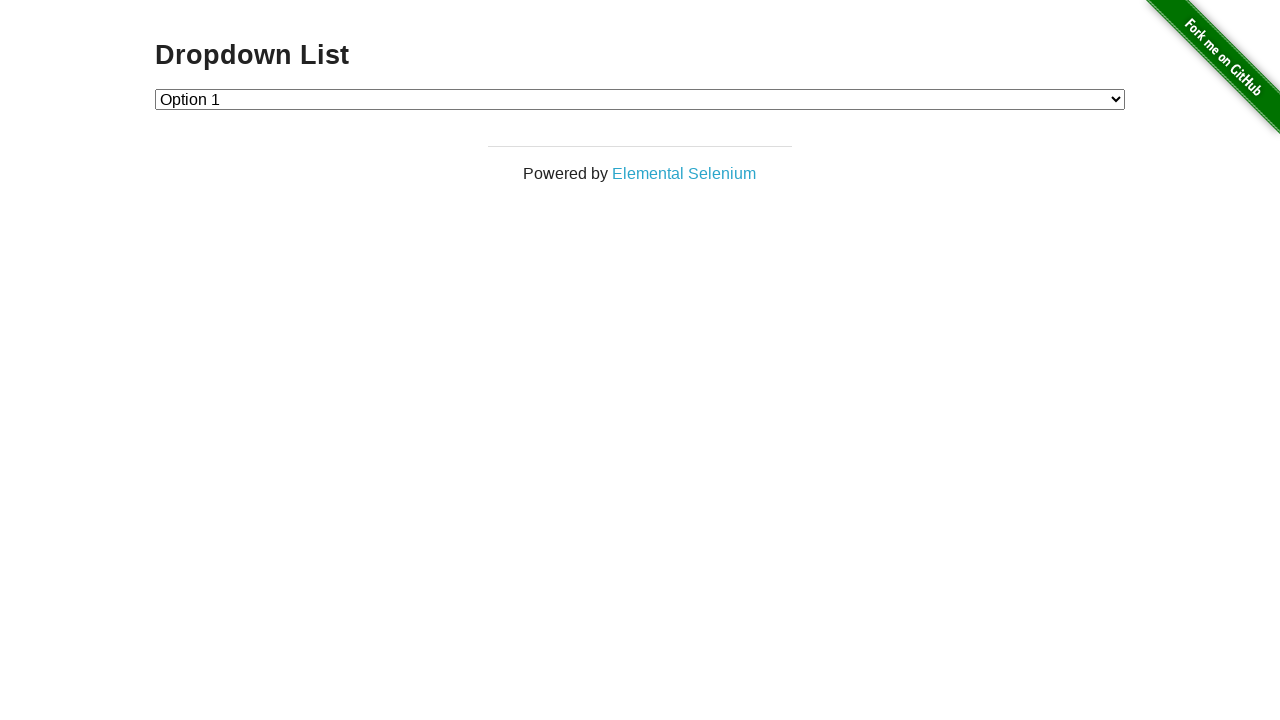